Tests navigation on MetLife website by clicking on the Solutions tab and then selecting the Dental link from the menu.

Starting URL: https://www.metlife.com/

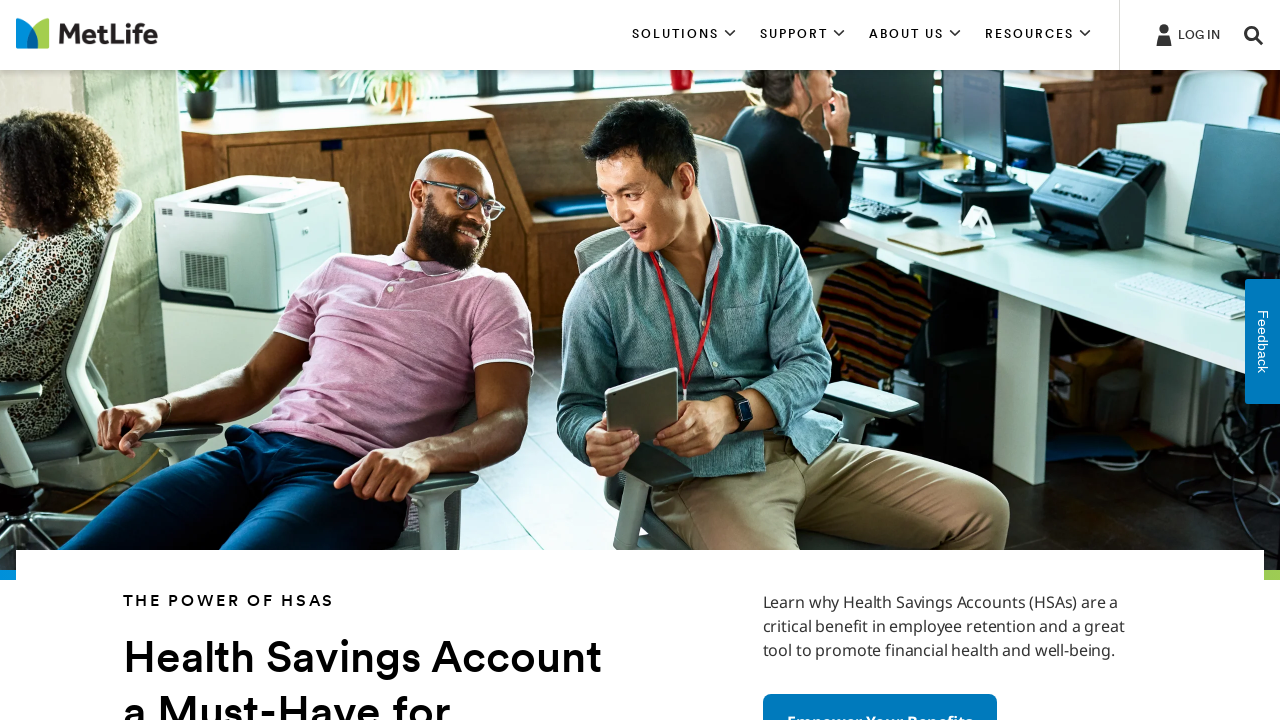

Waited for SOLUTIONS tab to be attached to DOM
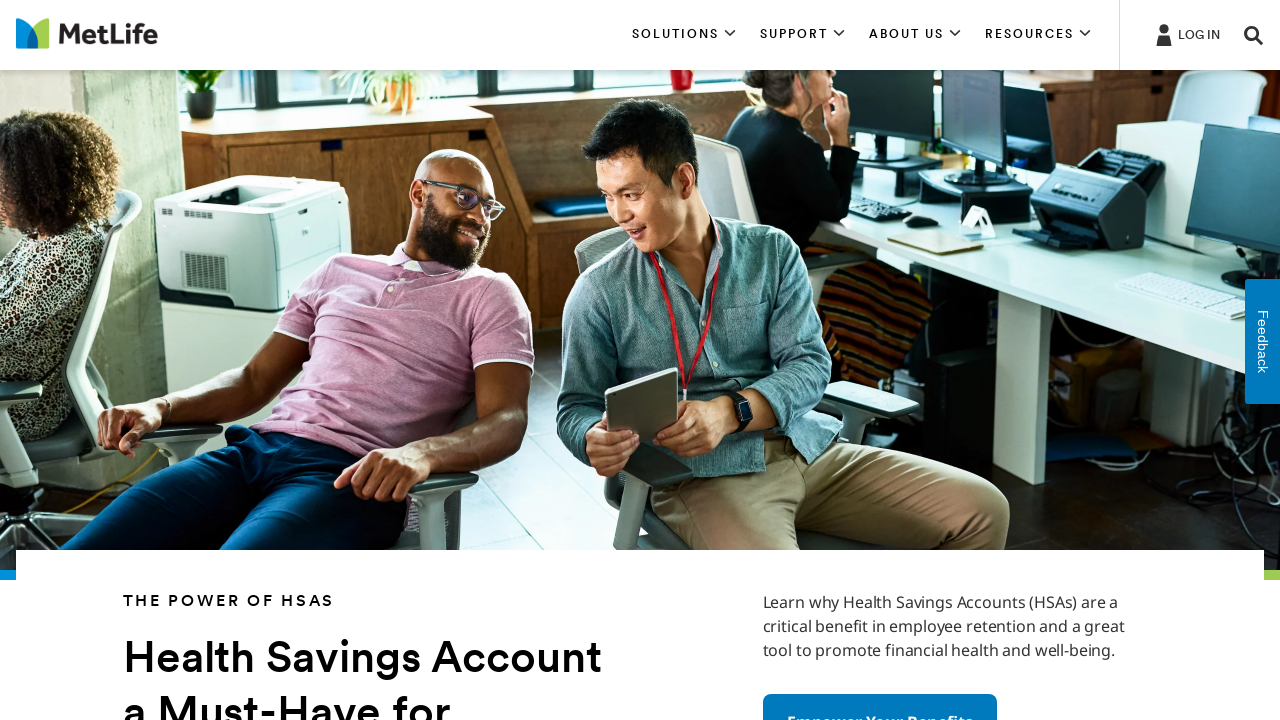

Clicked on SOLUTIONS tab at (684, 35) on xpath=//*[contains(text(), 'SOLUTIONS')] >> nth=0
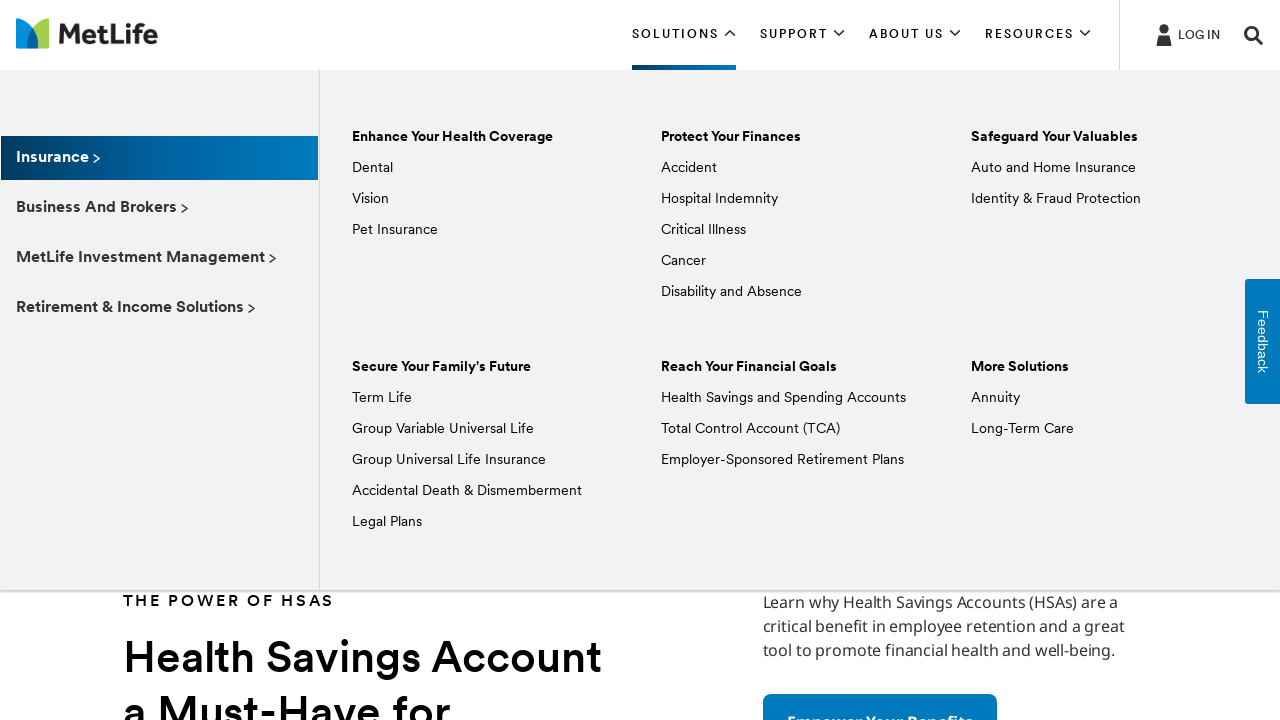

Waited for Dental link to be attached to DOM
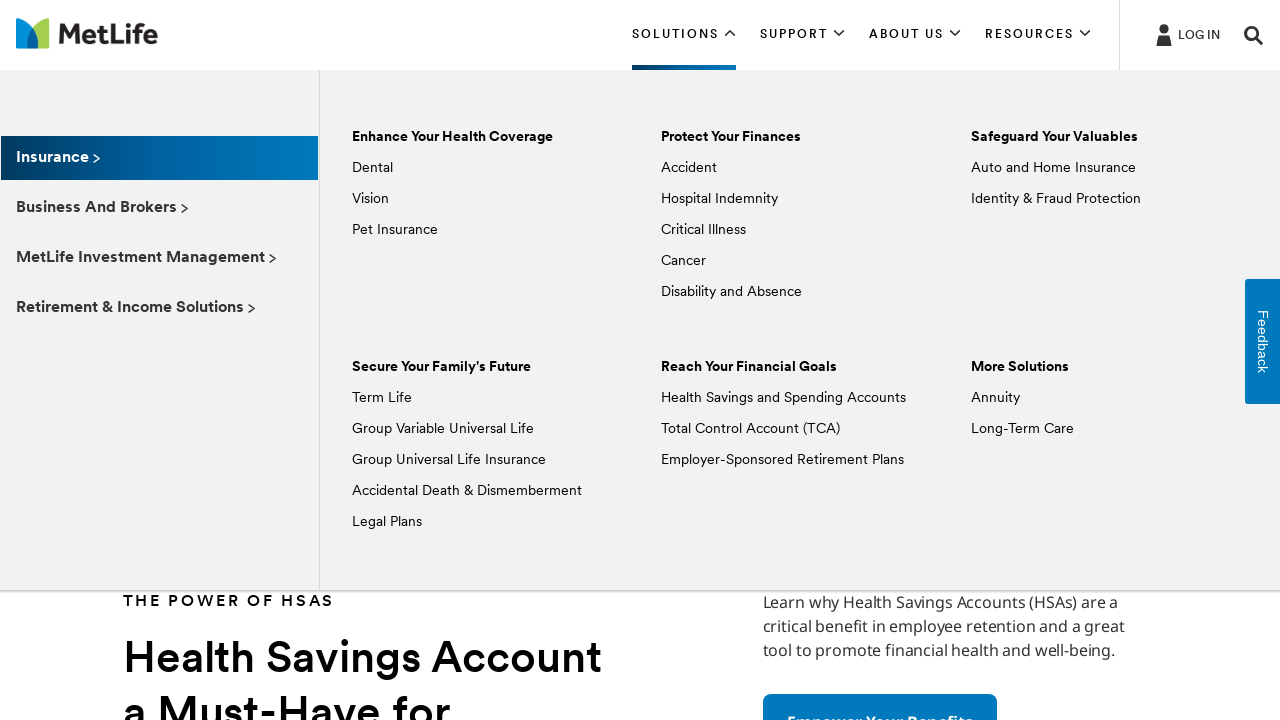

Clicked on Dental link from Solutions menu at (372, 168) on xpath=//*[text() = 'Dental']
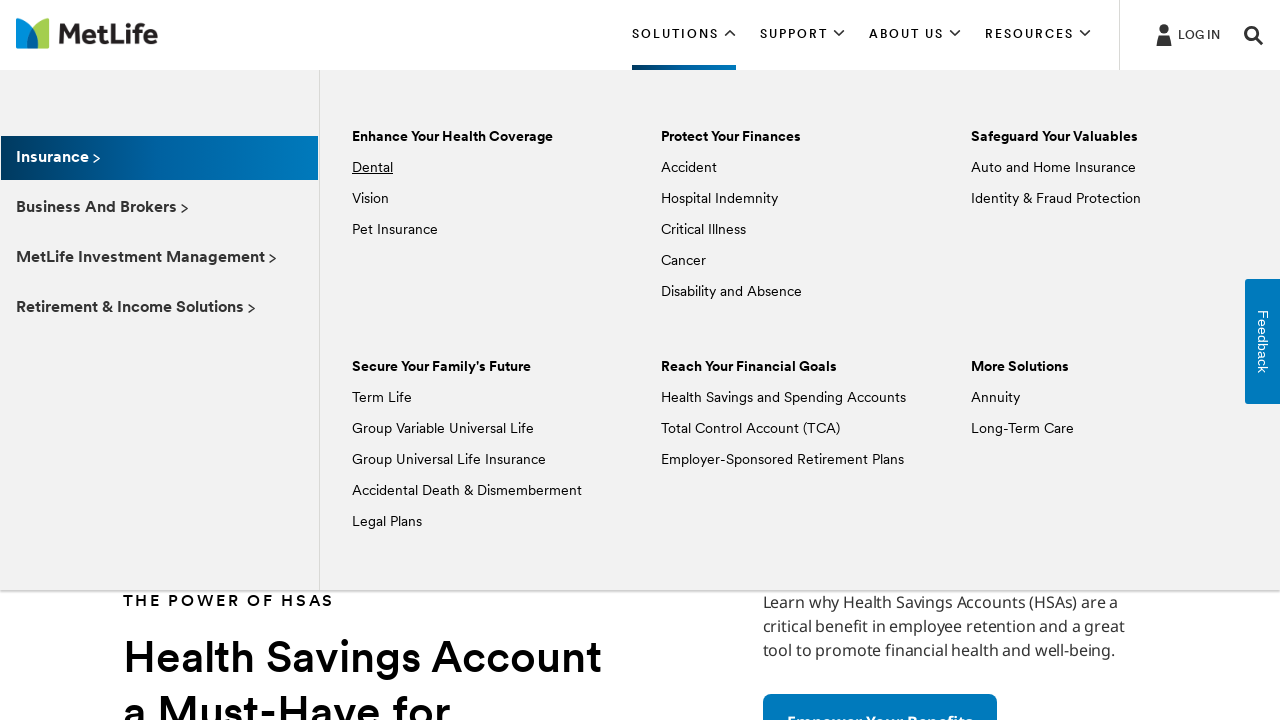

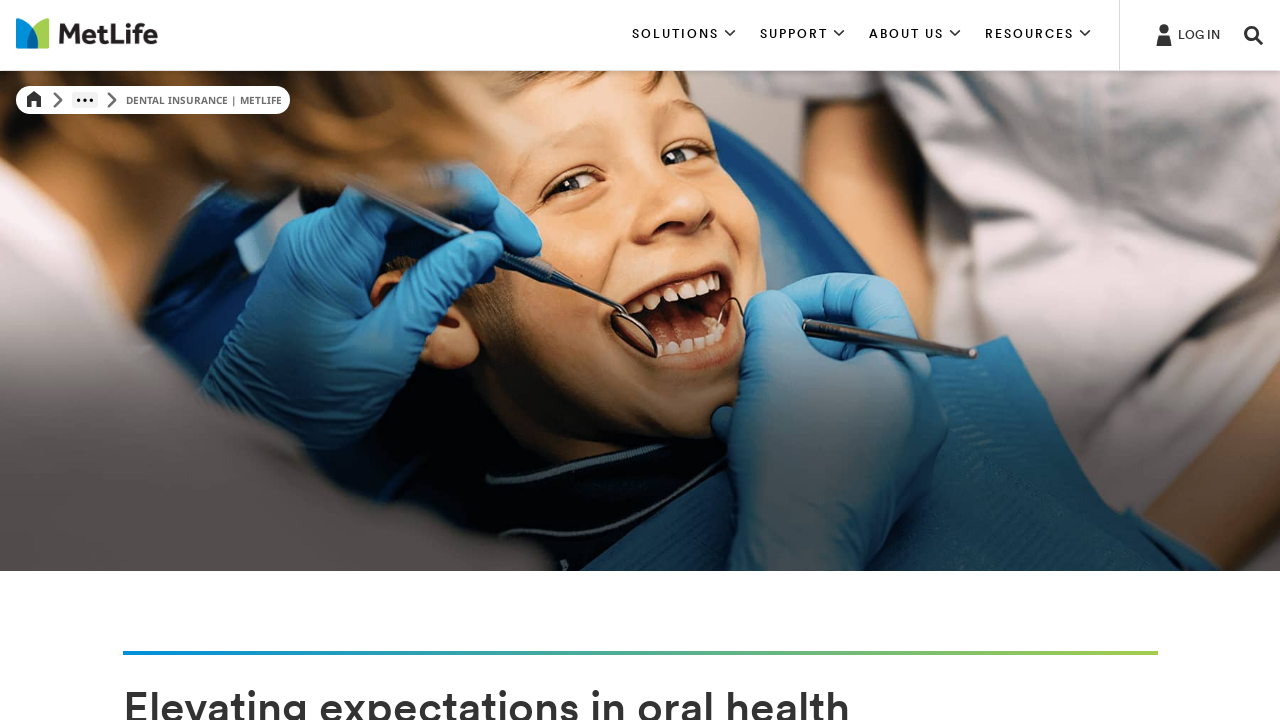